Tests that the manufacturer field accepts numeric input to verify validation

Starting URL: https://carros-crud.vercel.app/

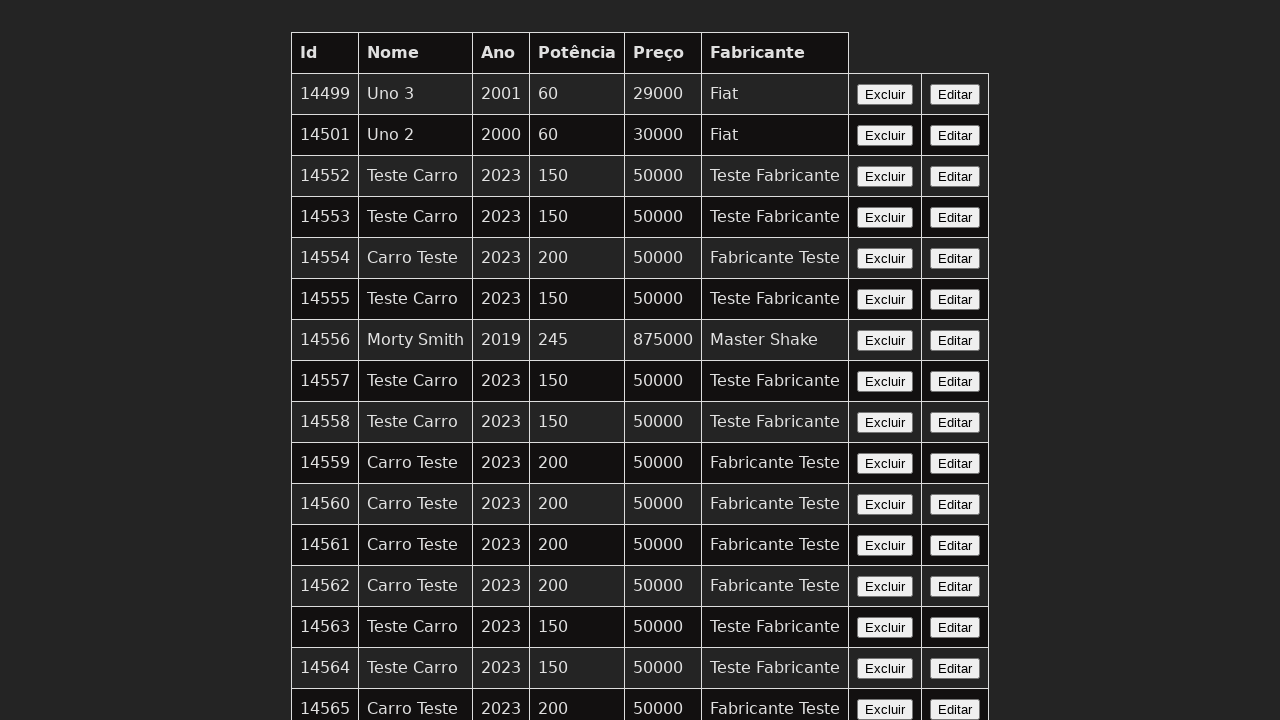

Filled fabricante field with numeric value '123' to test validation on input[name='fabricante']
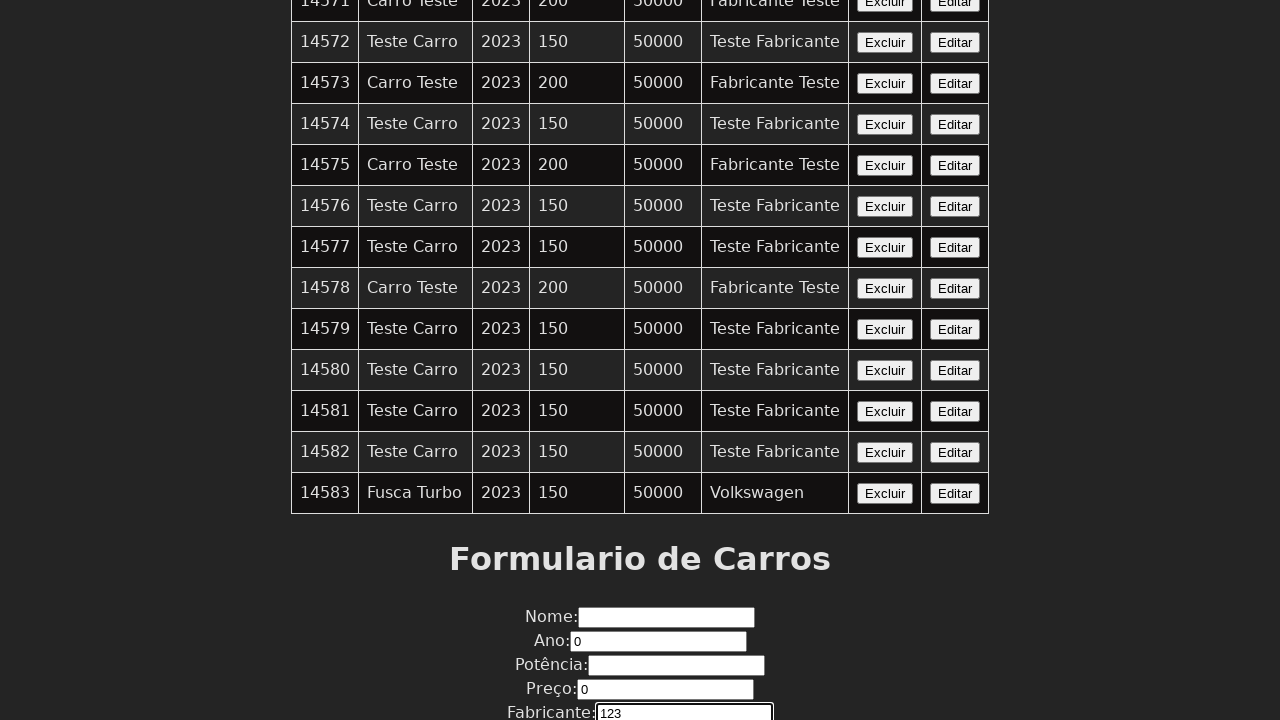

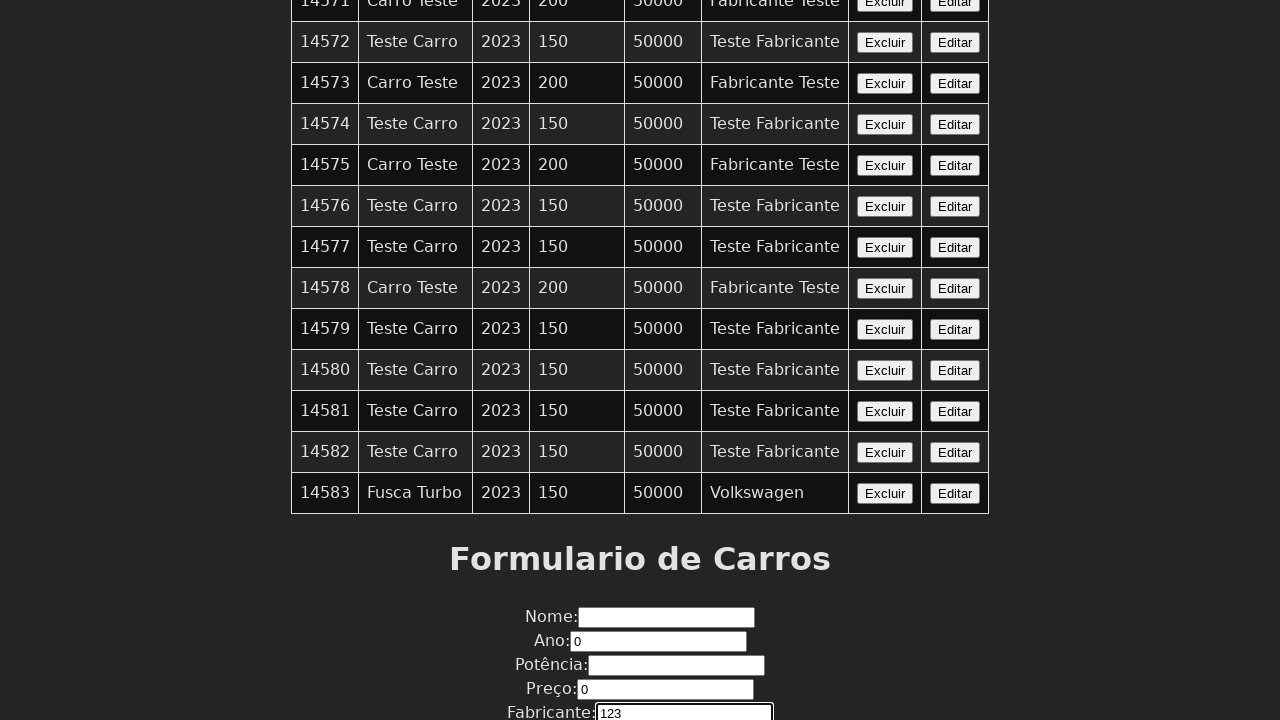